Tests basic browser navigation by visiting GitHub, then navigating to Hepsiburada, verifying the URL and title contain "burada", navigating back to GitHub, and refreshing the page.

Starting URL: https://github.com/

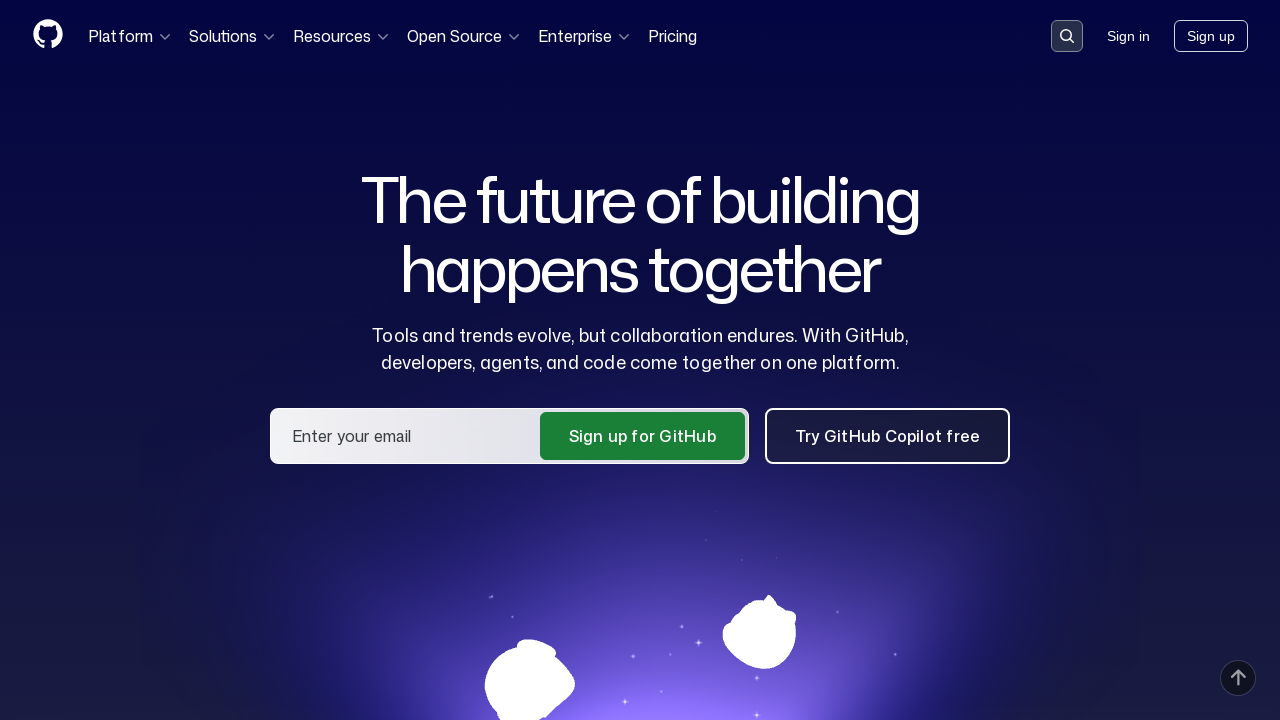

Navigated to Hepsiburada website
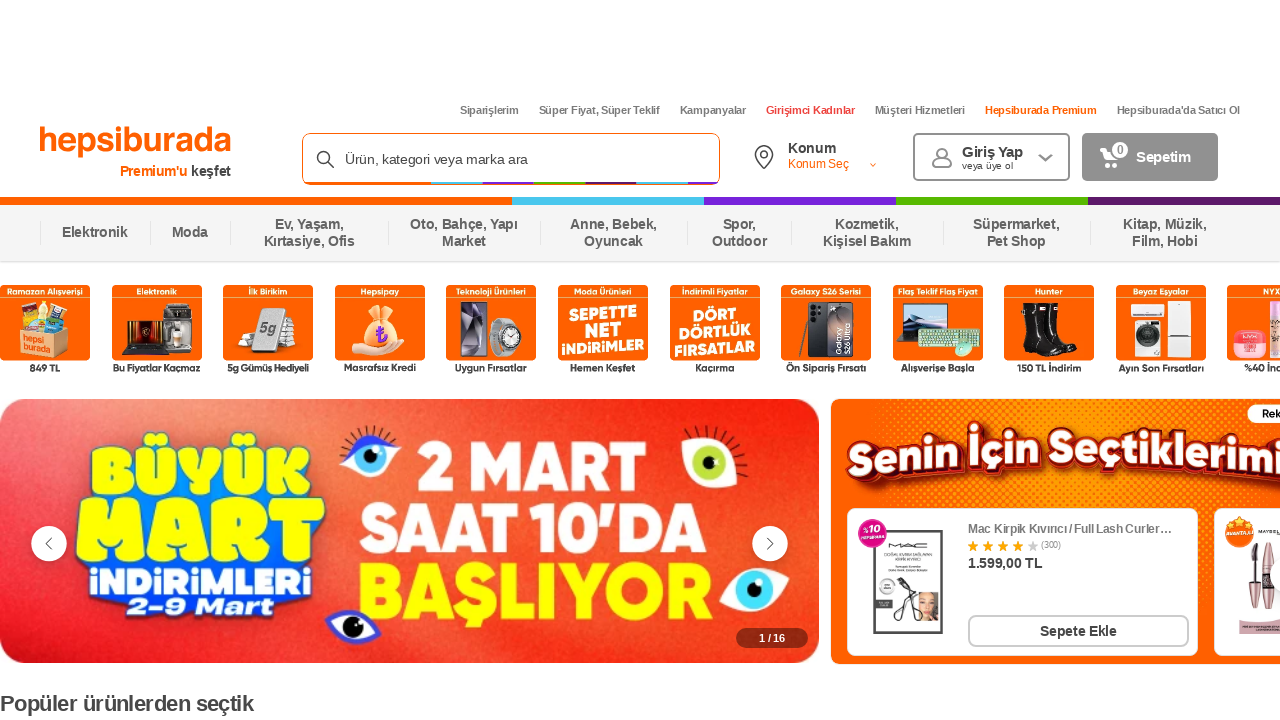

Retrieved page title
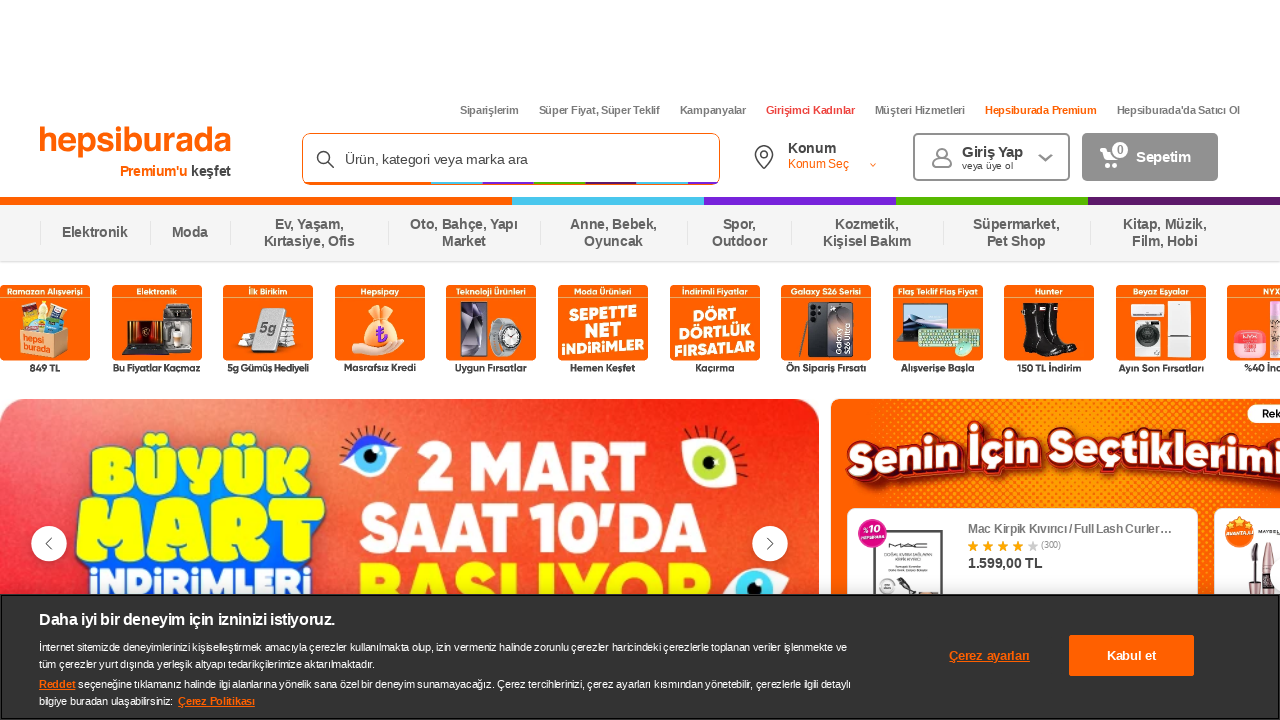

Retrieved page URL
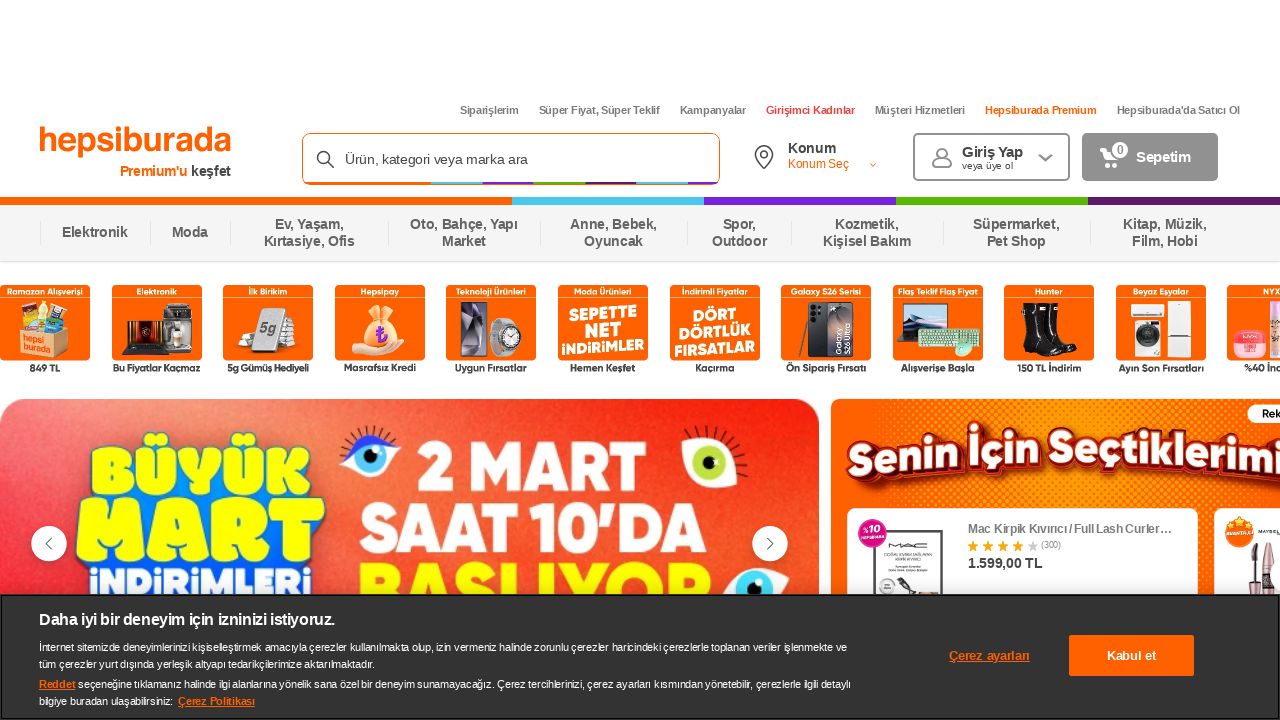

Verified that page title or URL contains 'burada'
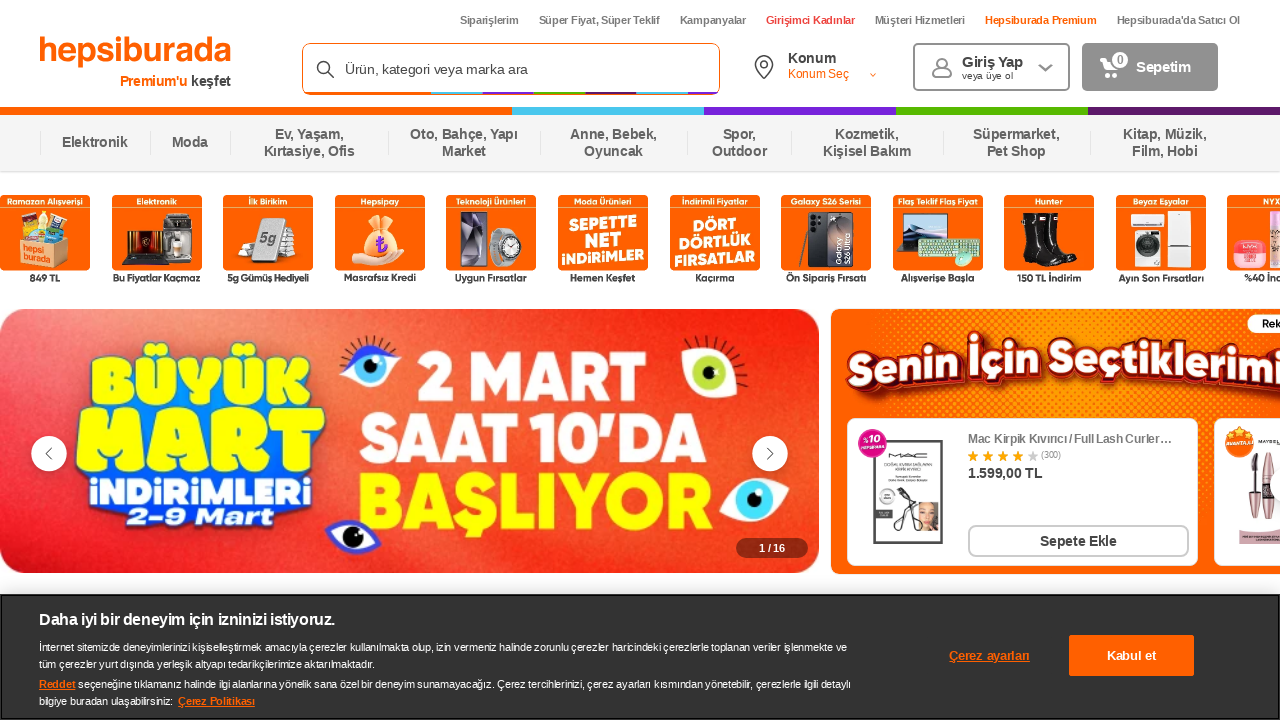

Navigated back to GitHub
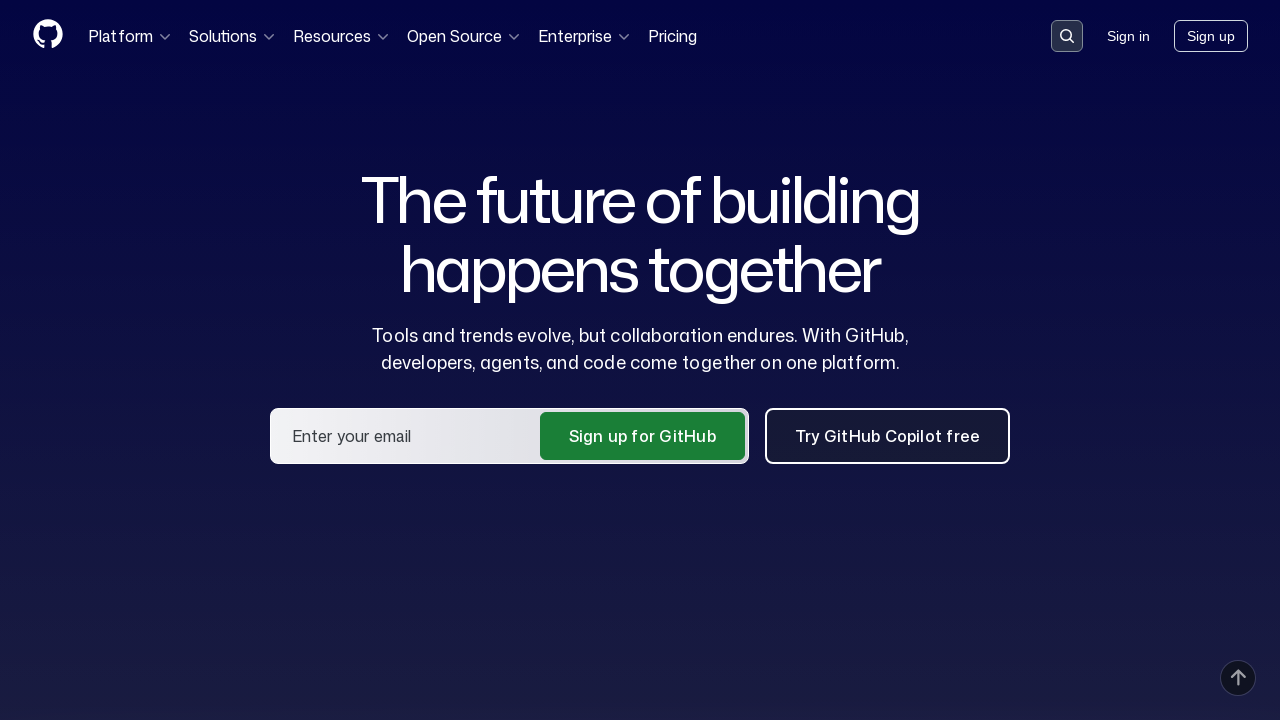

Waited for page to reach domcontentloaded state
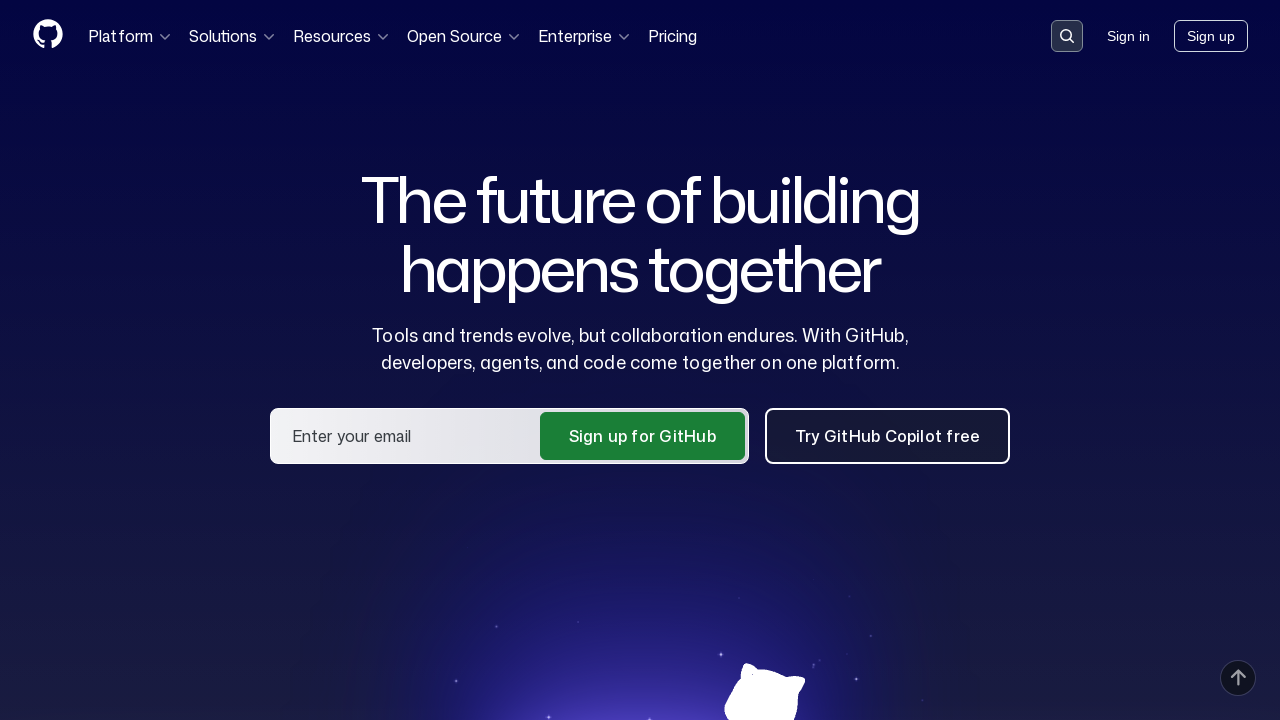

Refreshed the GitHub page
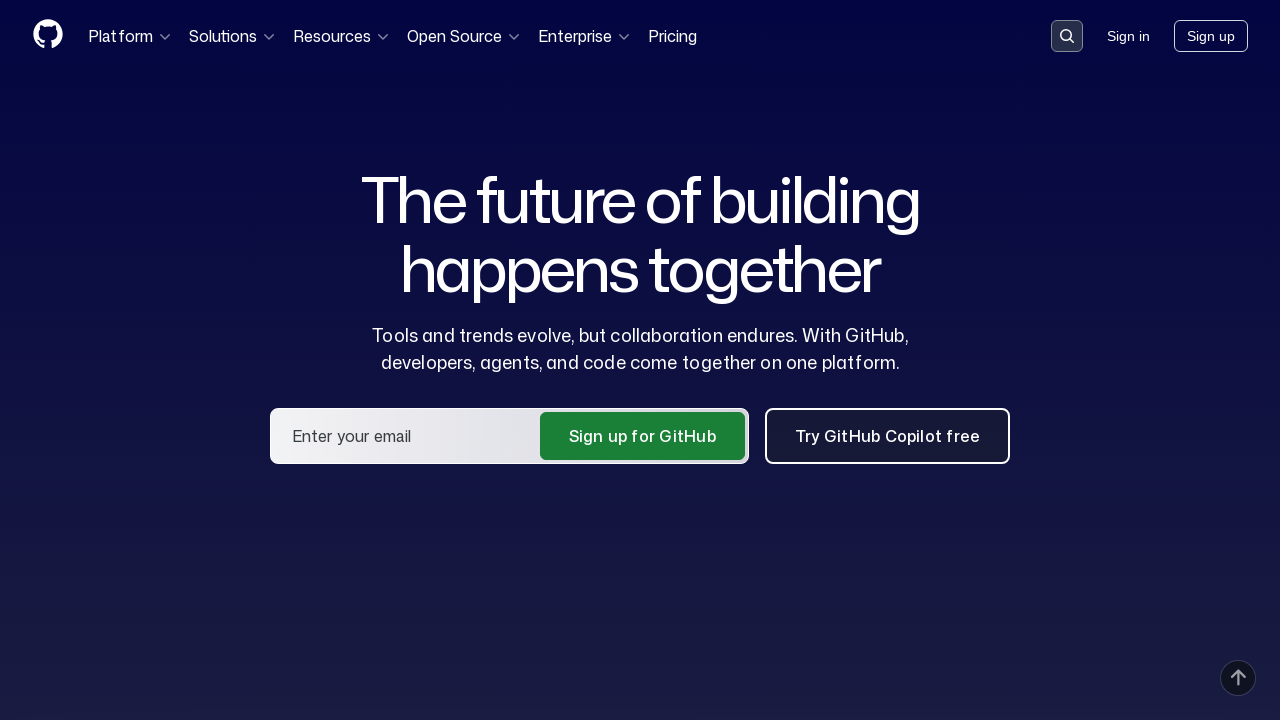

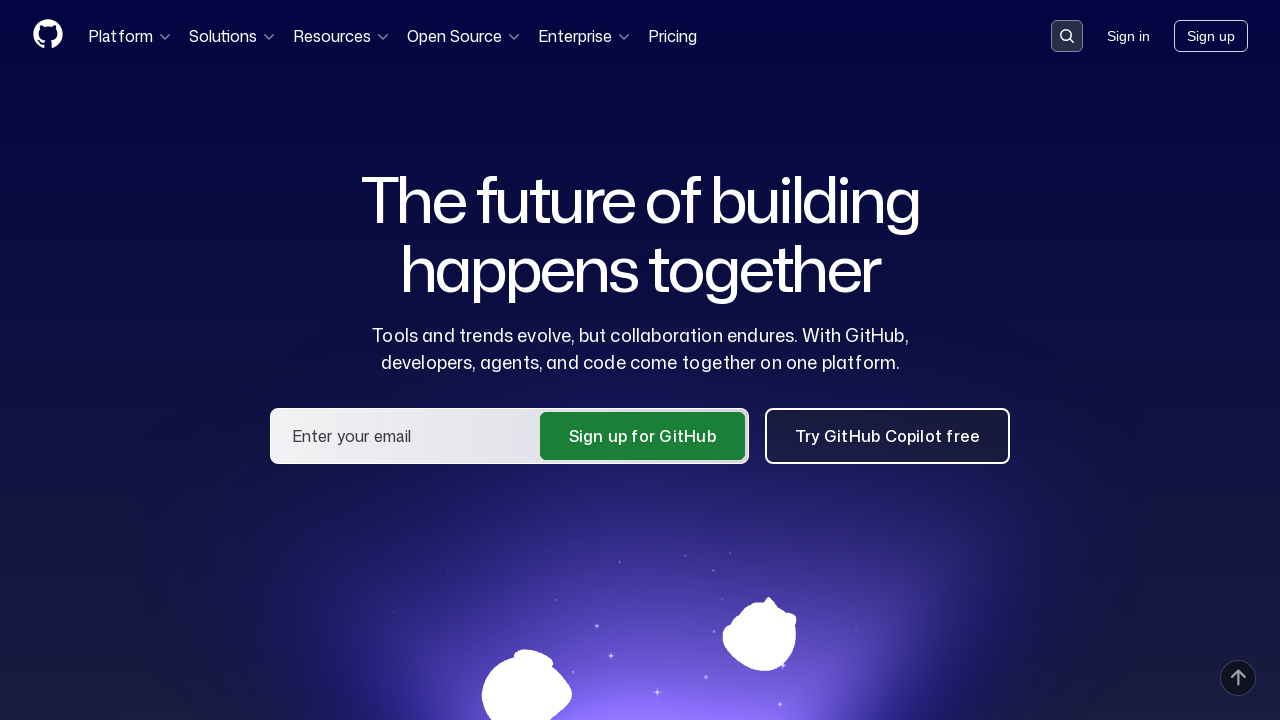